Tests window handling functionality by clicking a link that opens a new window, switching to the new window to verify its content, and then switching back to the original window to verify its title.

Starting URL: https://the-internet.herokuapp.com/windows

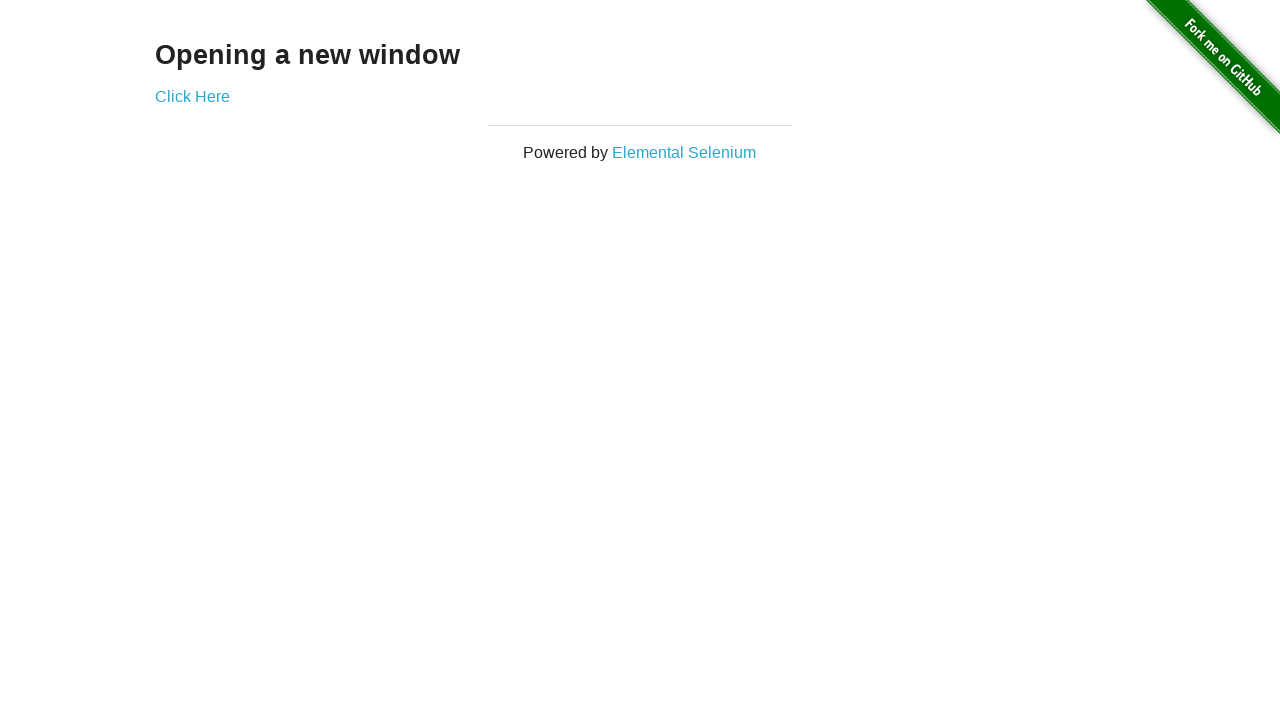

Waited for h3 element to load
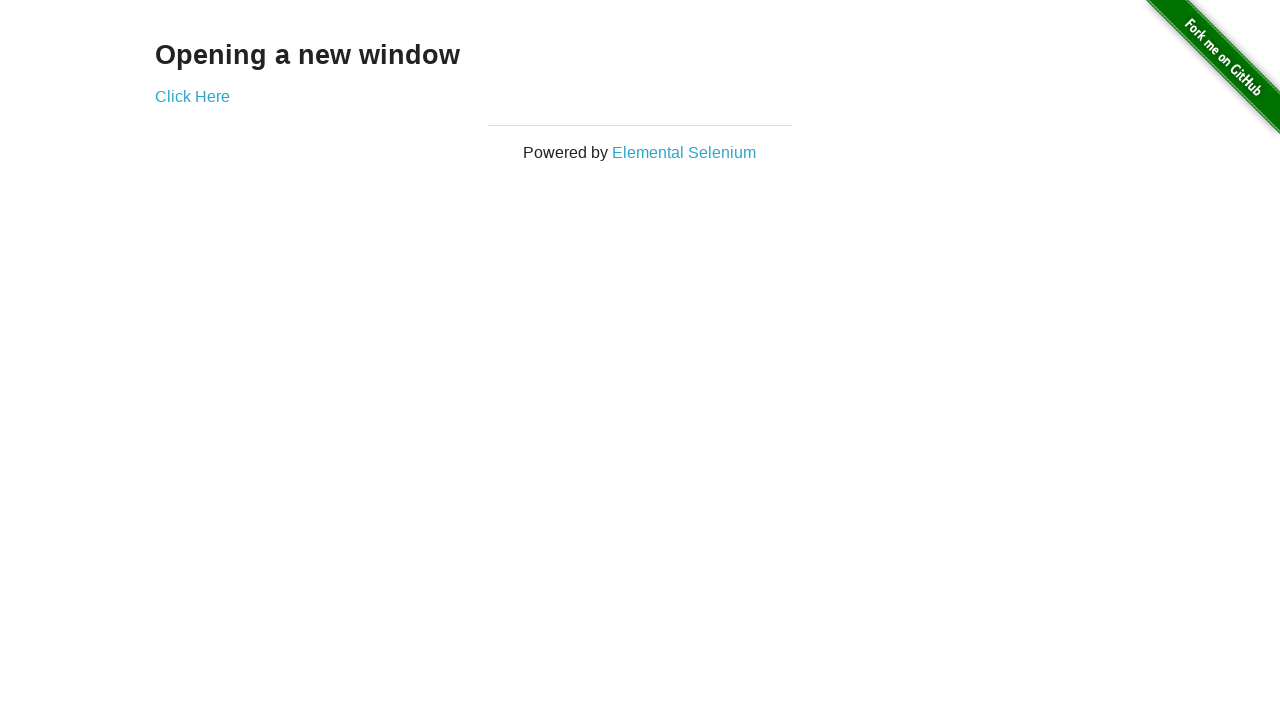

Verified page text is 'Opening a new window'
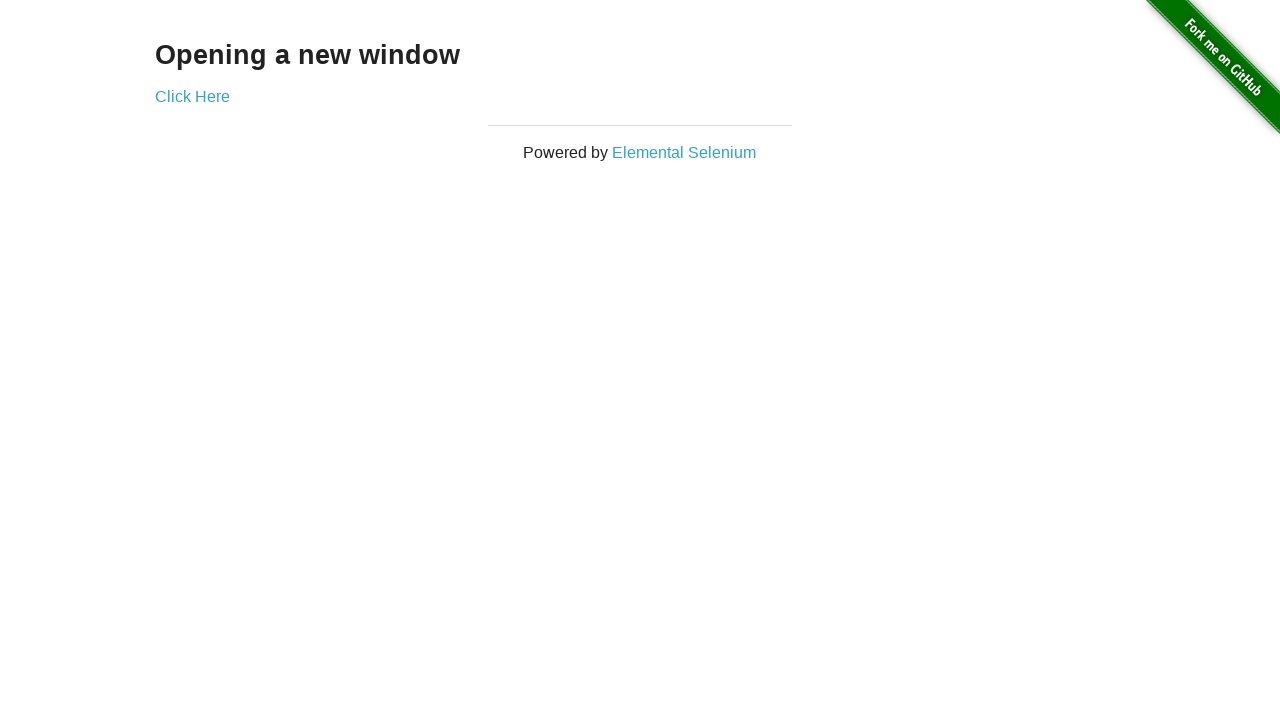

Verified page title is 'The Internet'
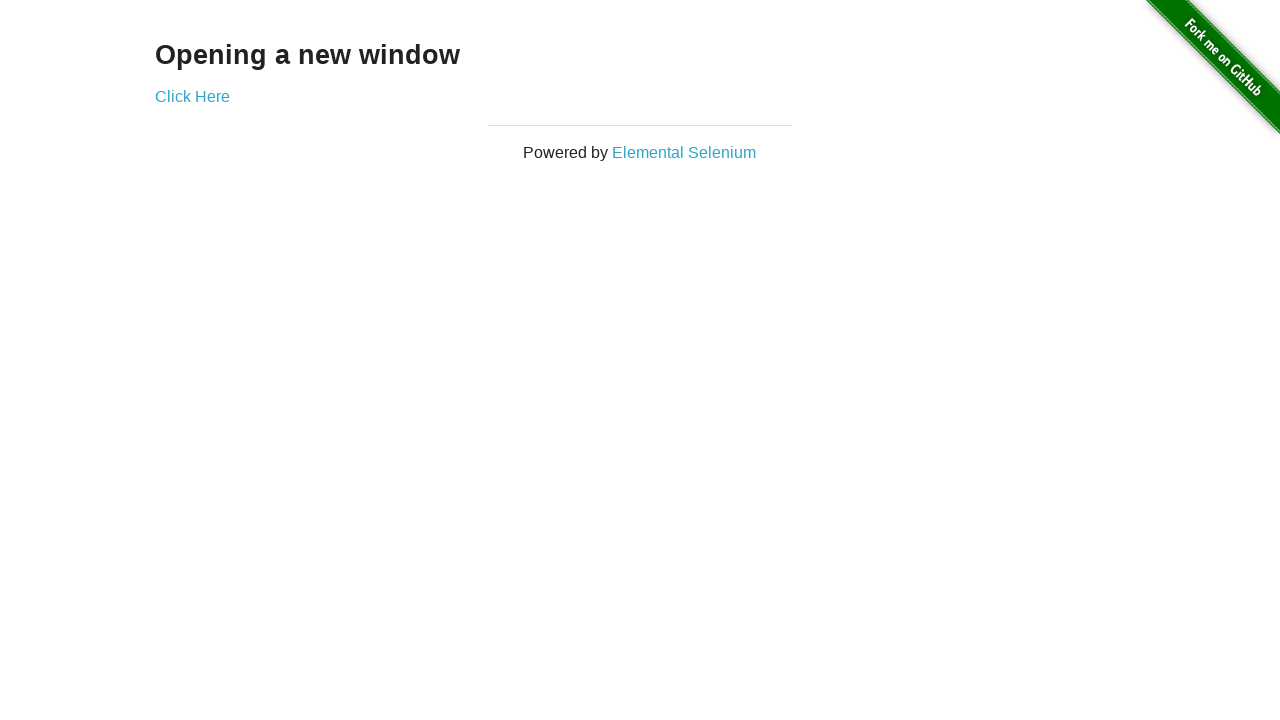

Clicked 'Click Here' link to open new window at (192, 96) on text=Click Here
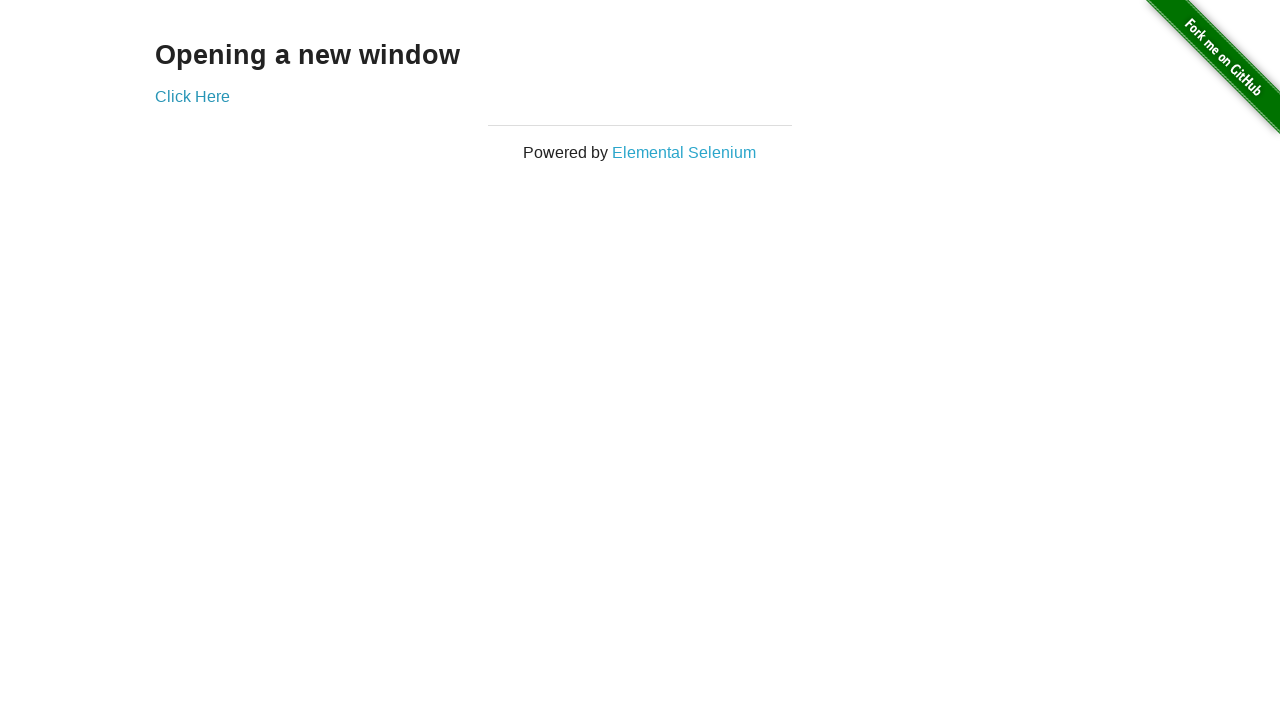

Obtained new page/tab reference
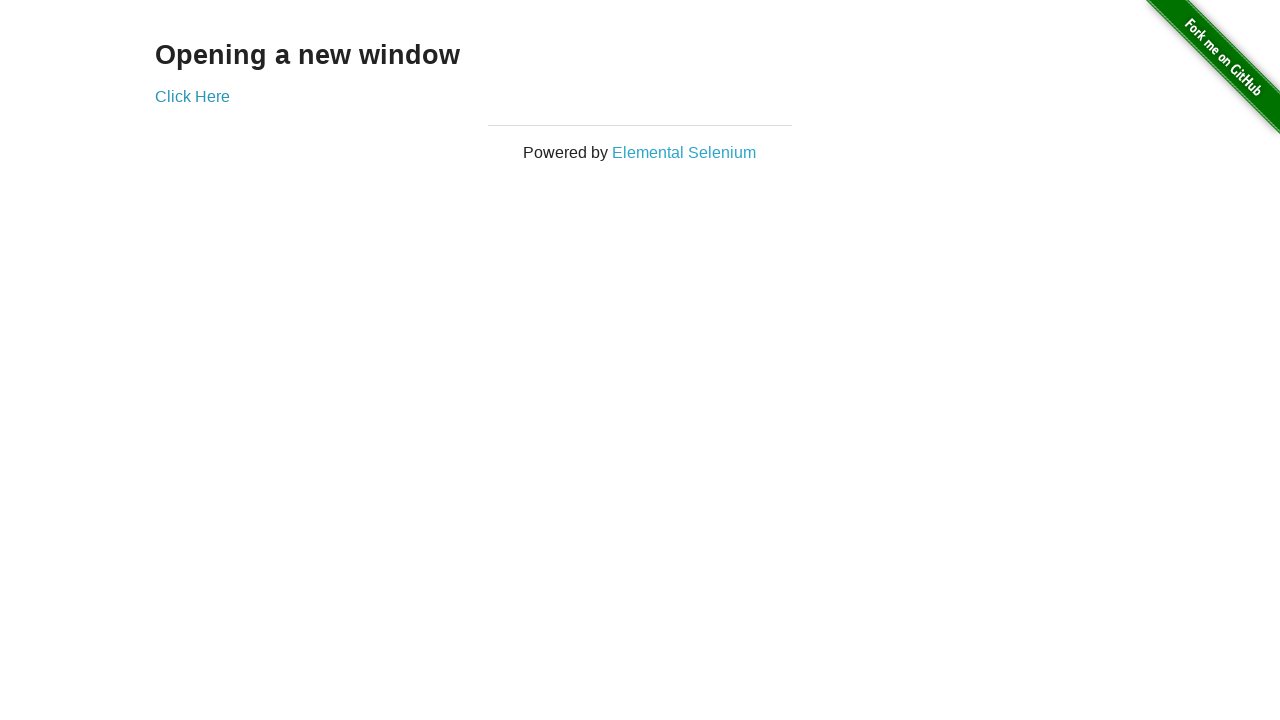

Waited for new page to load
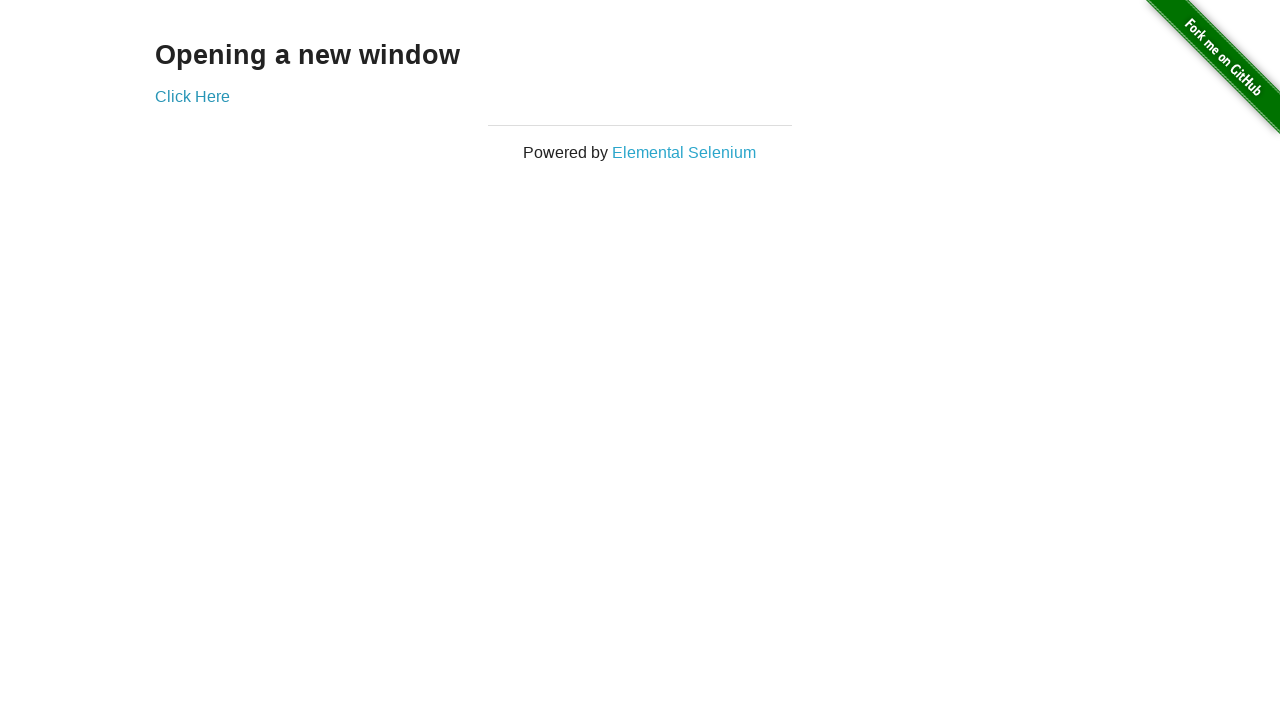

Verified new window title contains 'New Window'
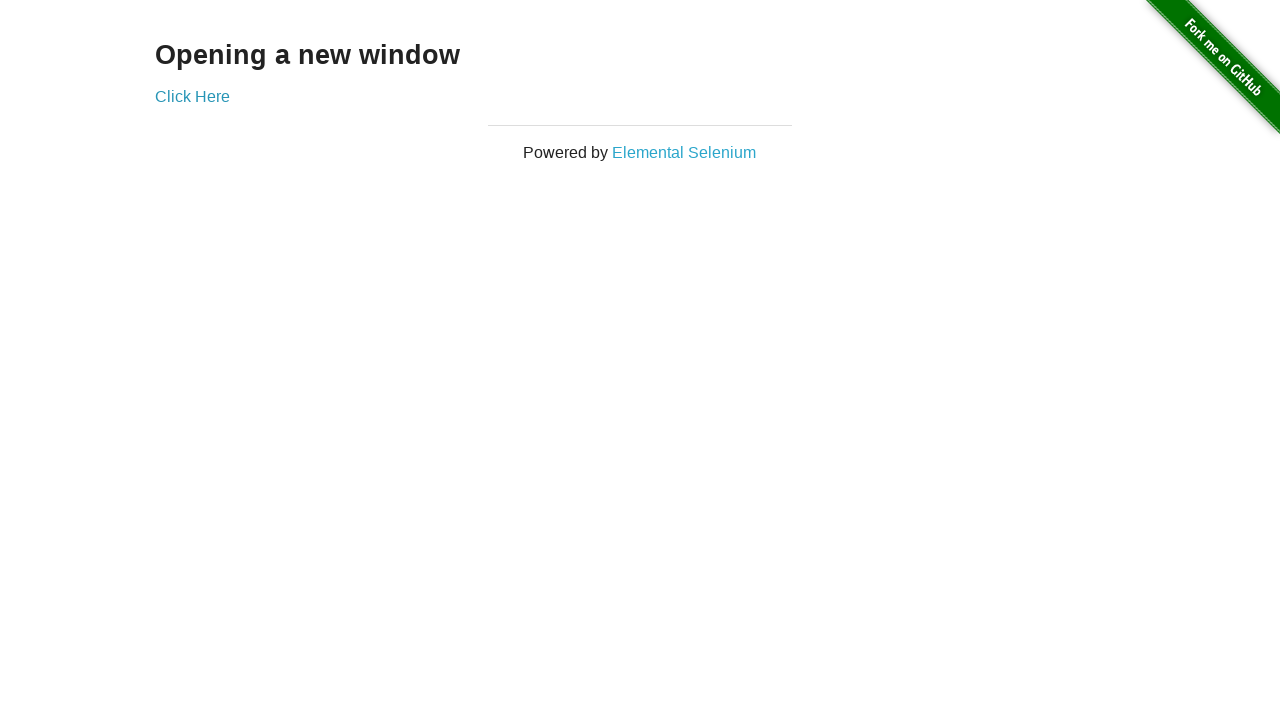

Verified new page text is 'New Window'
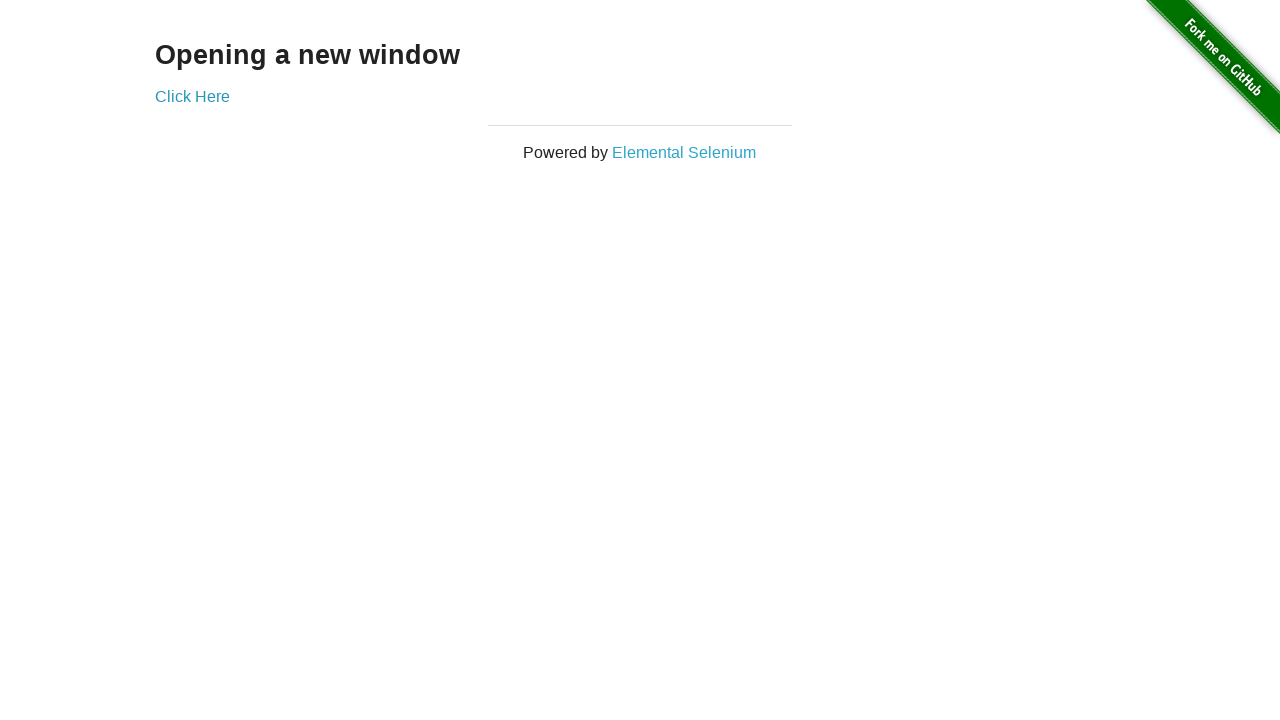

Switched back to original window
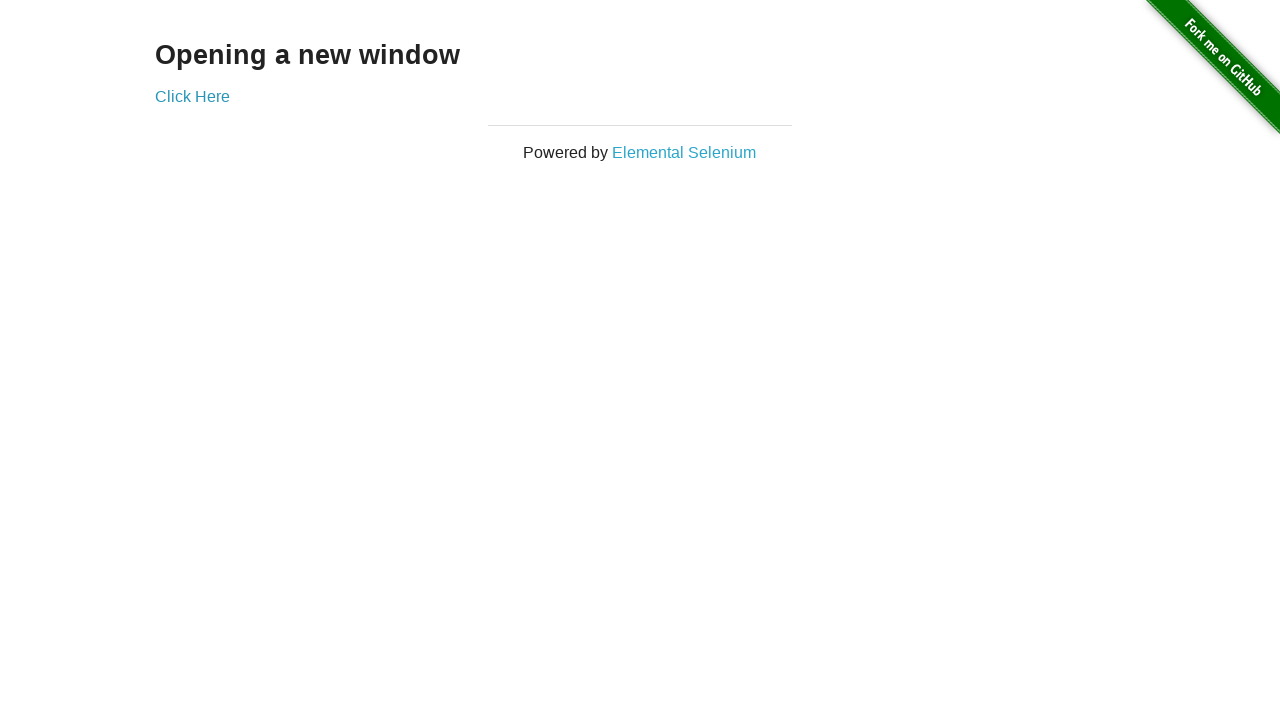

Verified original page title is 'The Internet'
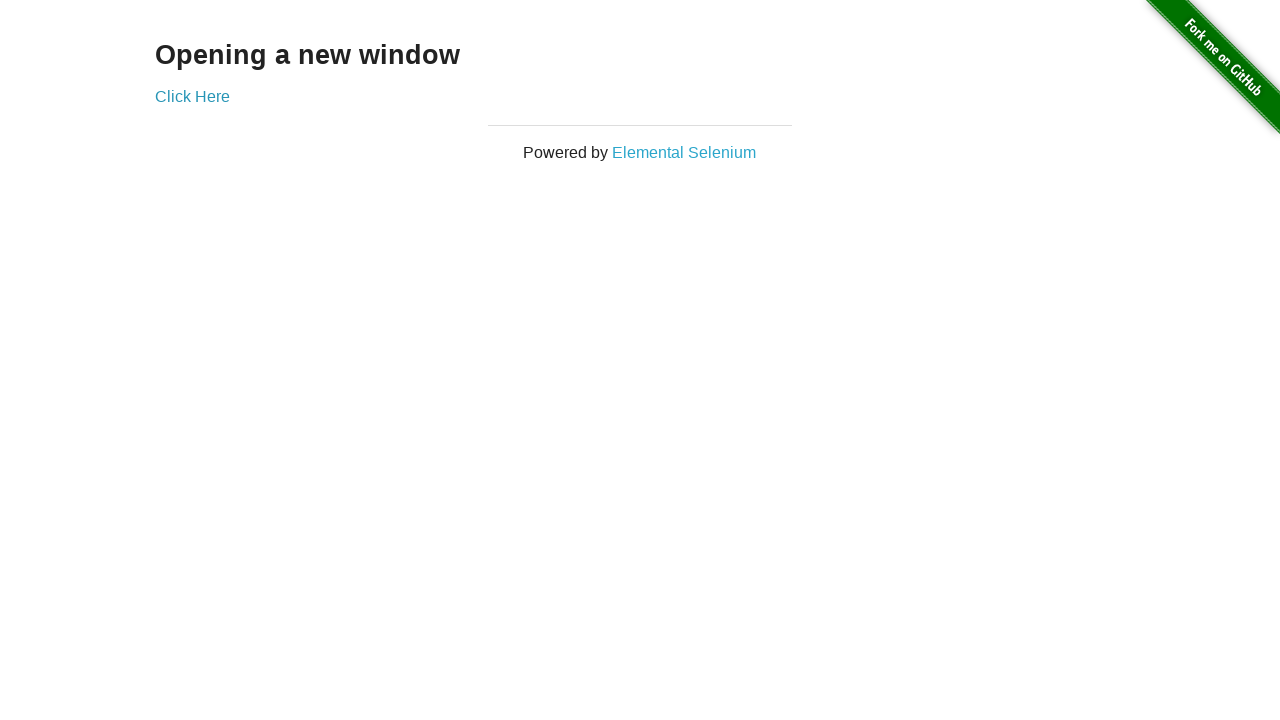

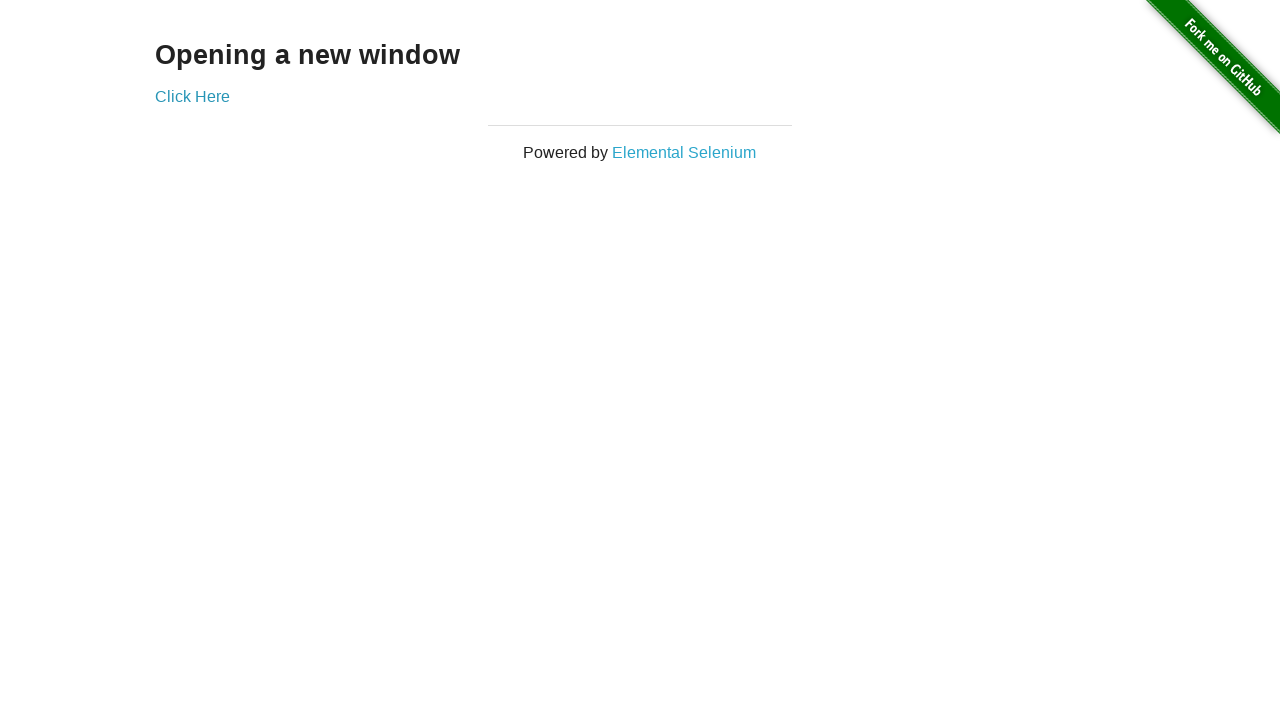